Tests that edits are saved when the input loses focus (blur event)

Starting URL: https://demo.playwright.dev/todomvc

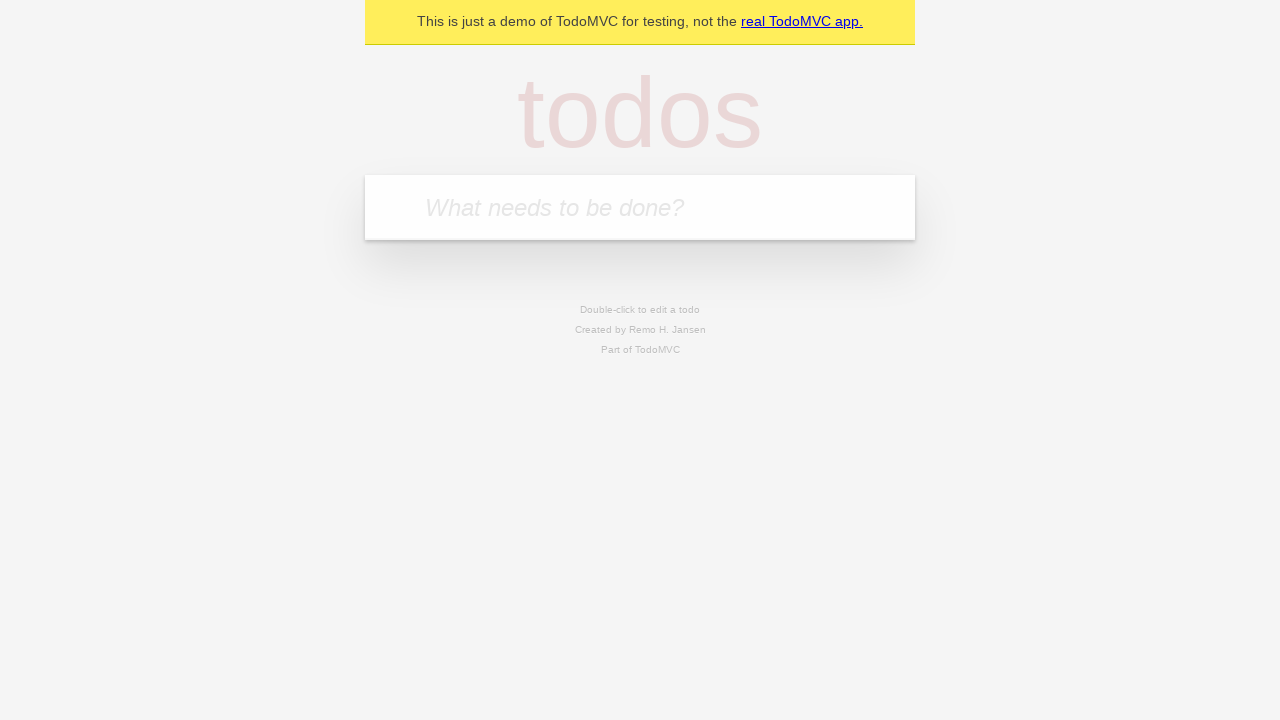

Filled todo input with 'buy some cheese' on internal:attr=[placeholder="What needs to be done?"i]
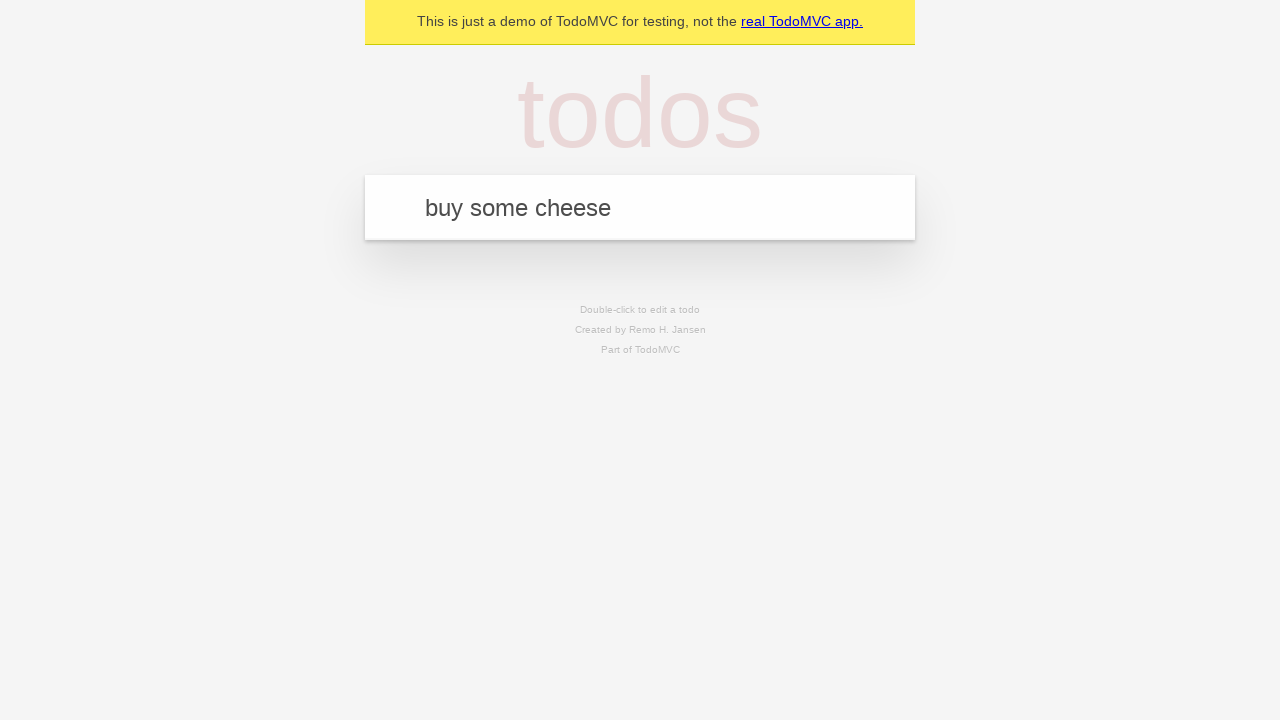

Pressed Enter to create first todo on internal:attr=[placeholder="What needs to be done?"i]
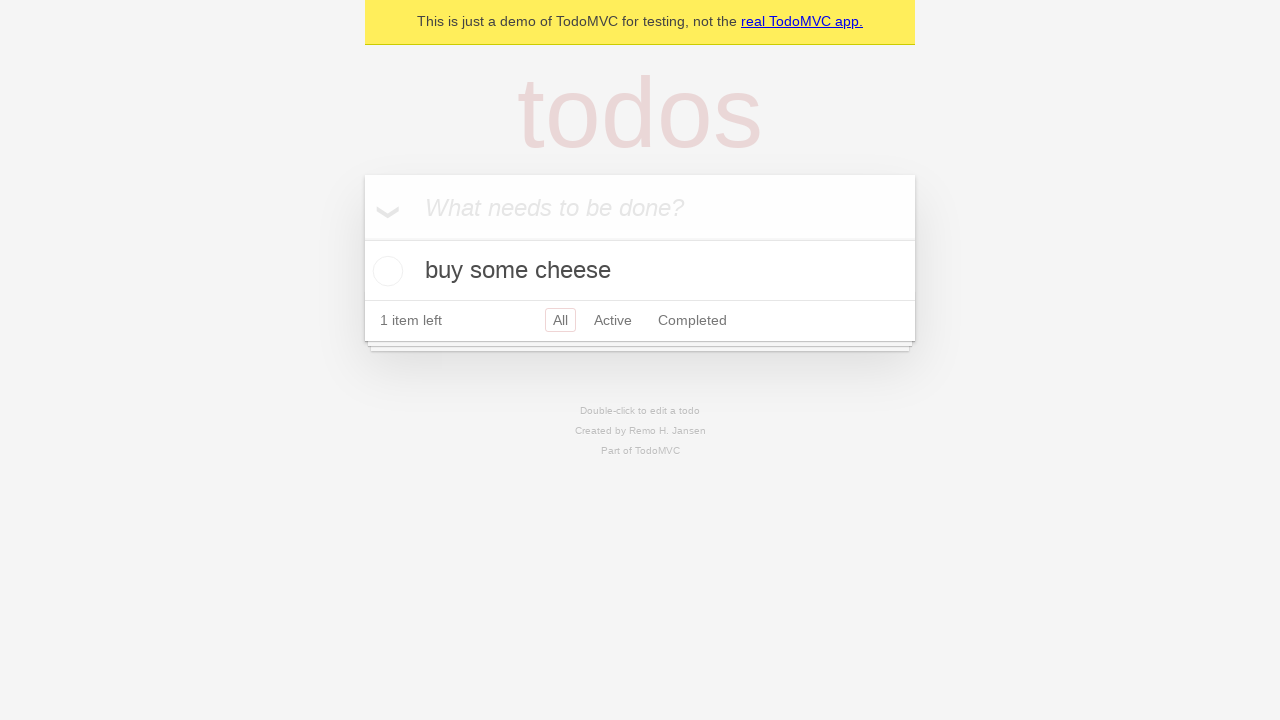

Filled todo input with 'feed the cat' on internal:attr=[placeholder="What needs to be done?"i]
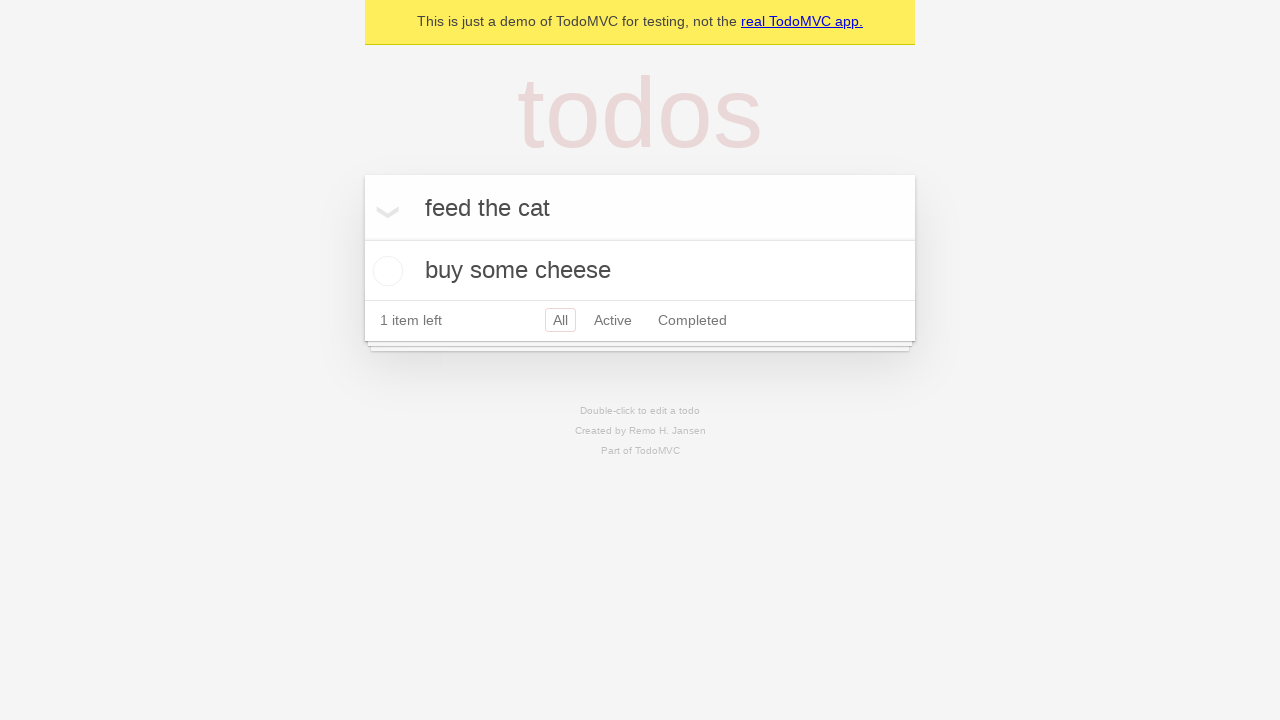

Pressed Enter to create second todo on internal:attr=[placeholder="What needs to be done?"i]
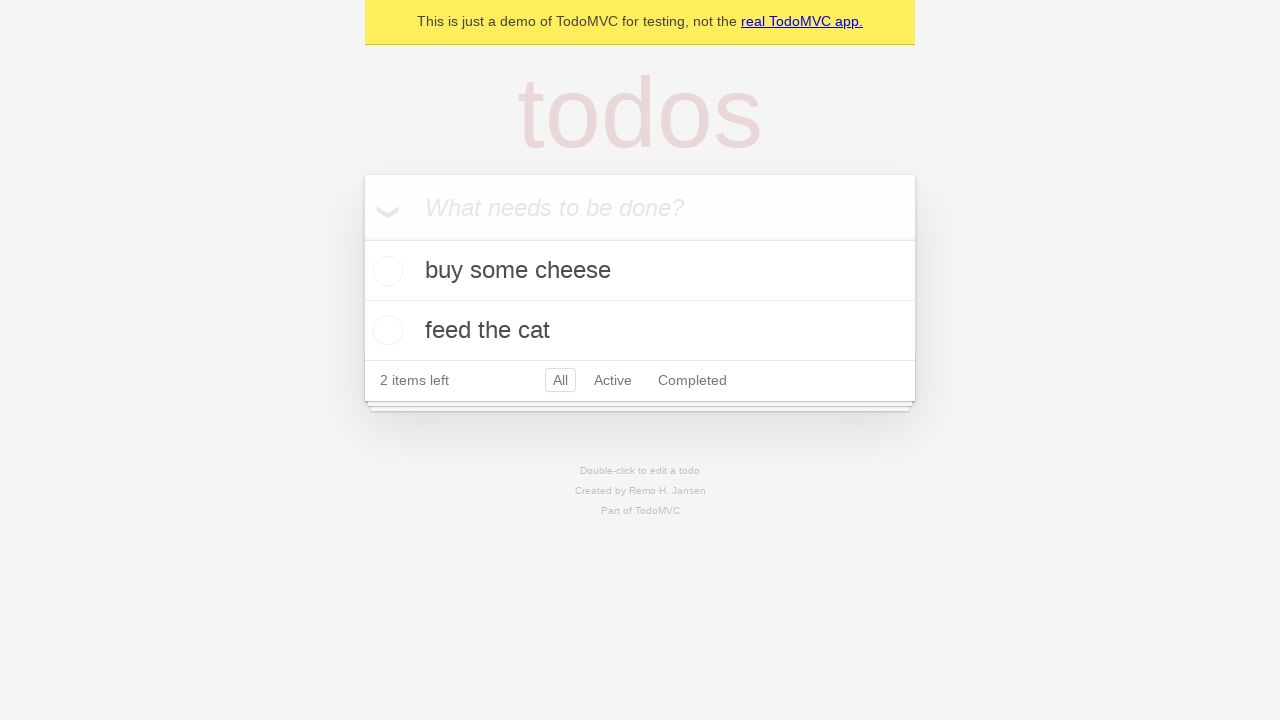

Filled todo input with 'book a doctors appointment' on internal:attr=[placeholder="What needs to be done?"i]
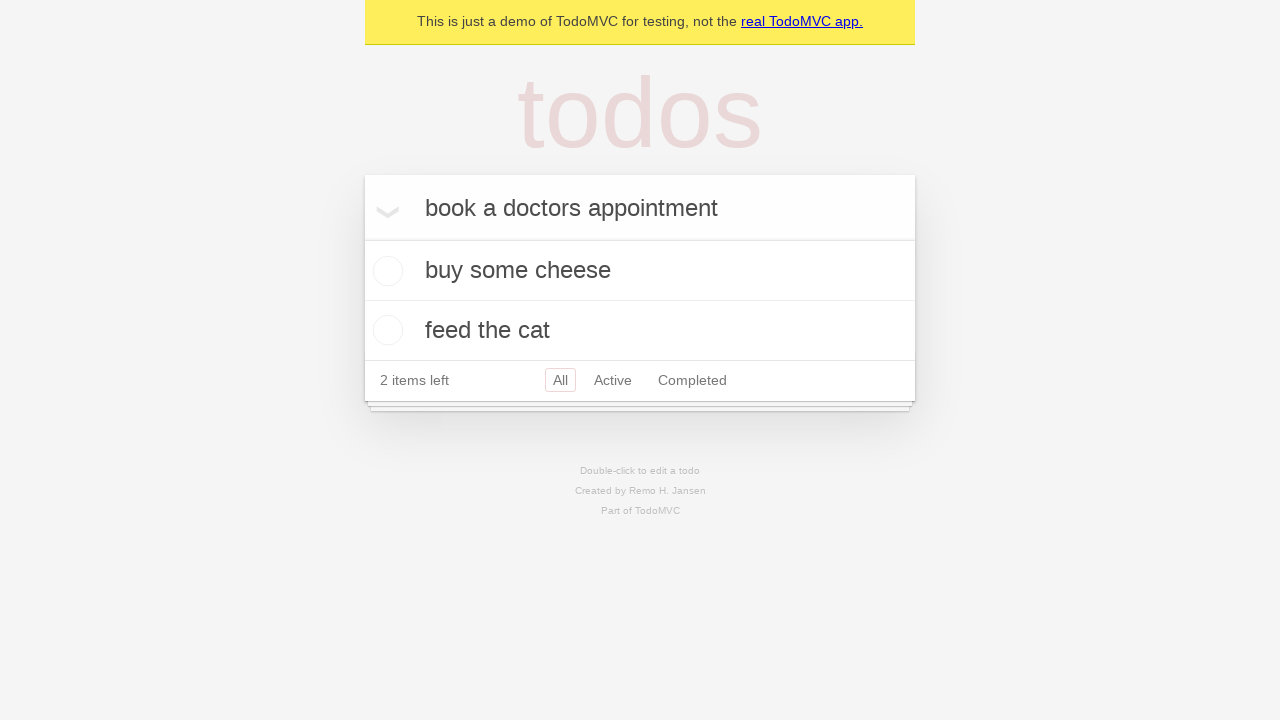

Pressed Enter to create third todo on internal:attr=[placeholder="What needs to be done?"i]
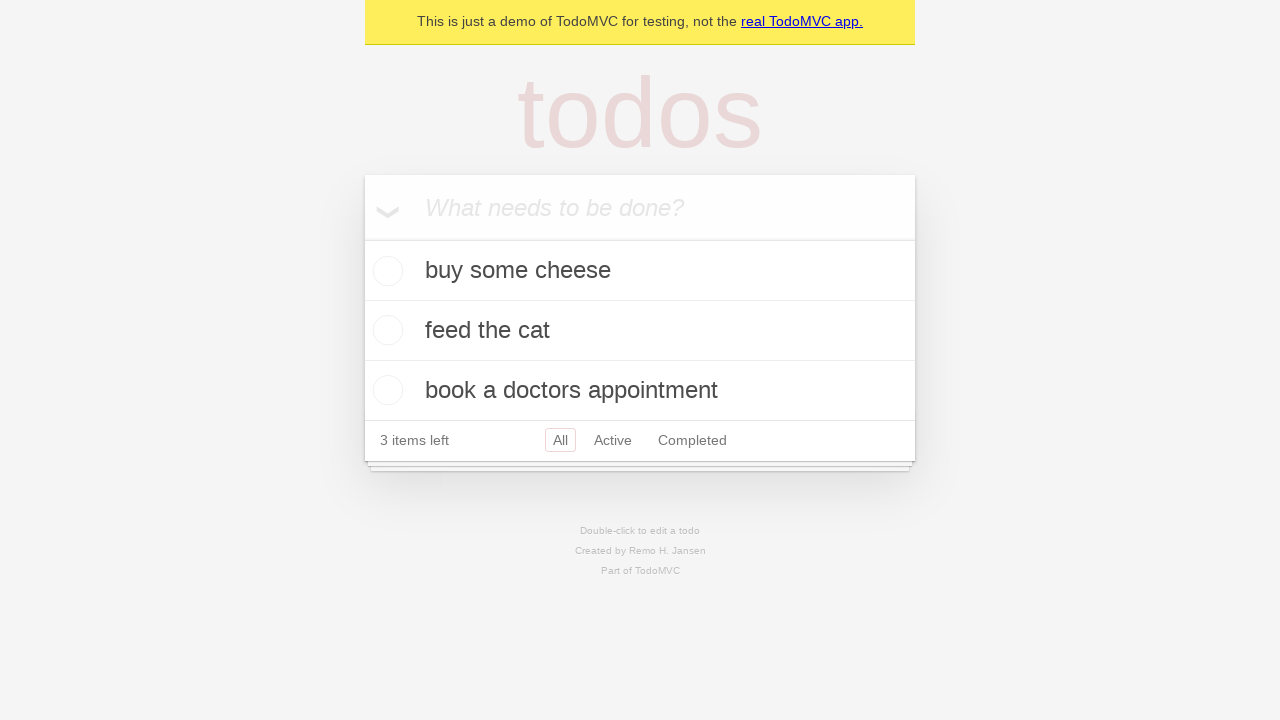

Double-clicked second todo to enter edit mode at (640, 331) on internal:testid=[data-testid="todo-item"s] >> nth=1
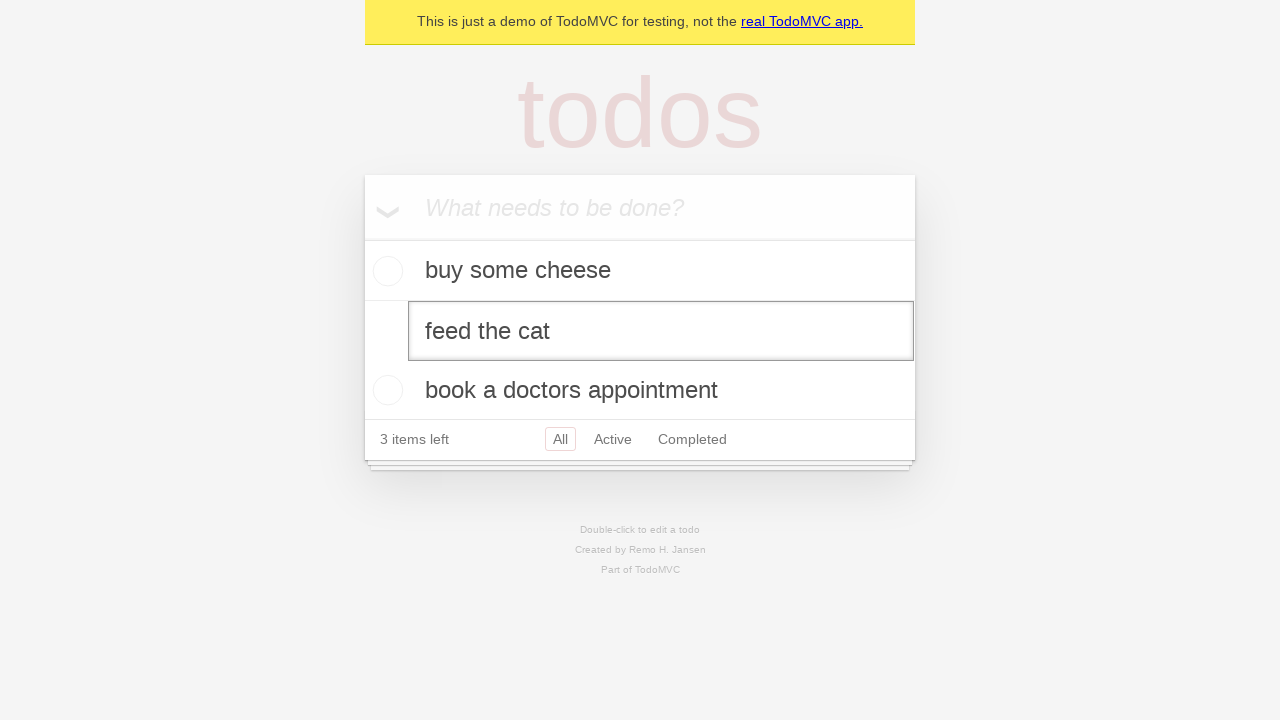

Filled edit textbox with 'buy some sausages' on internal:testid=[data-testid="todo-item"s] >> nth=1 >> internal:role=textbox[nam
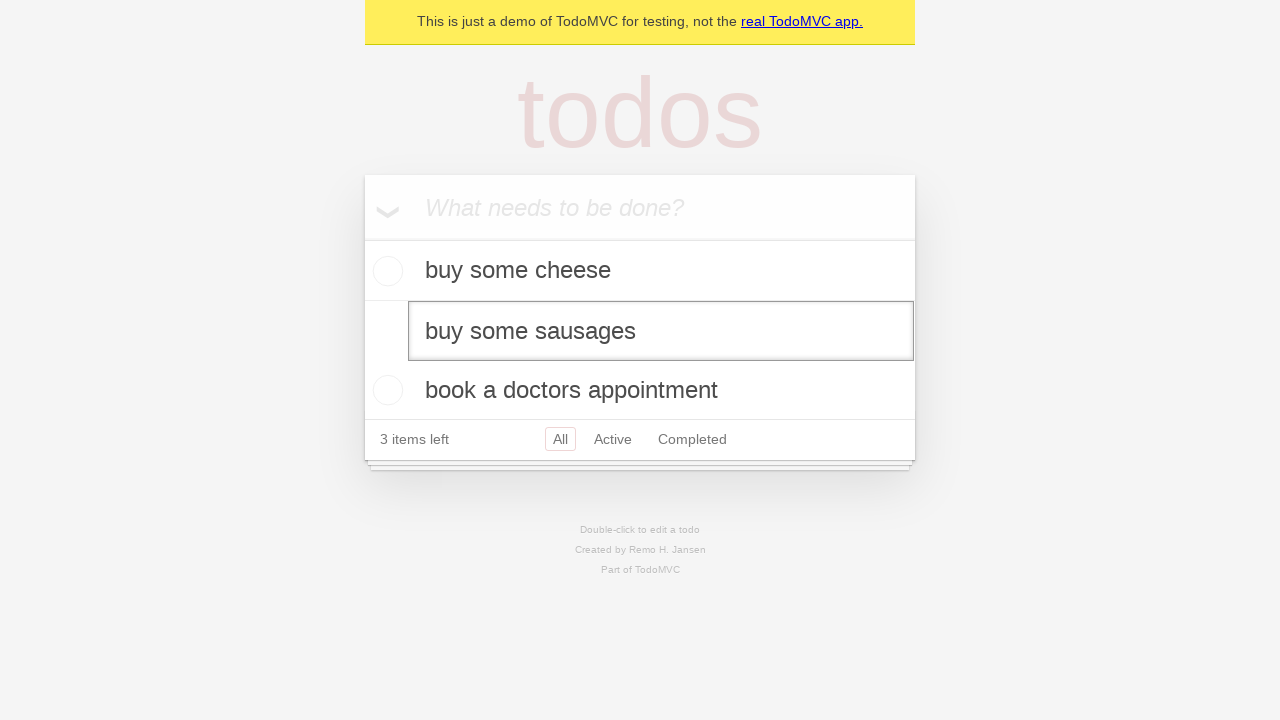

Dispatched blur event on edit textbox to save changes
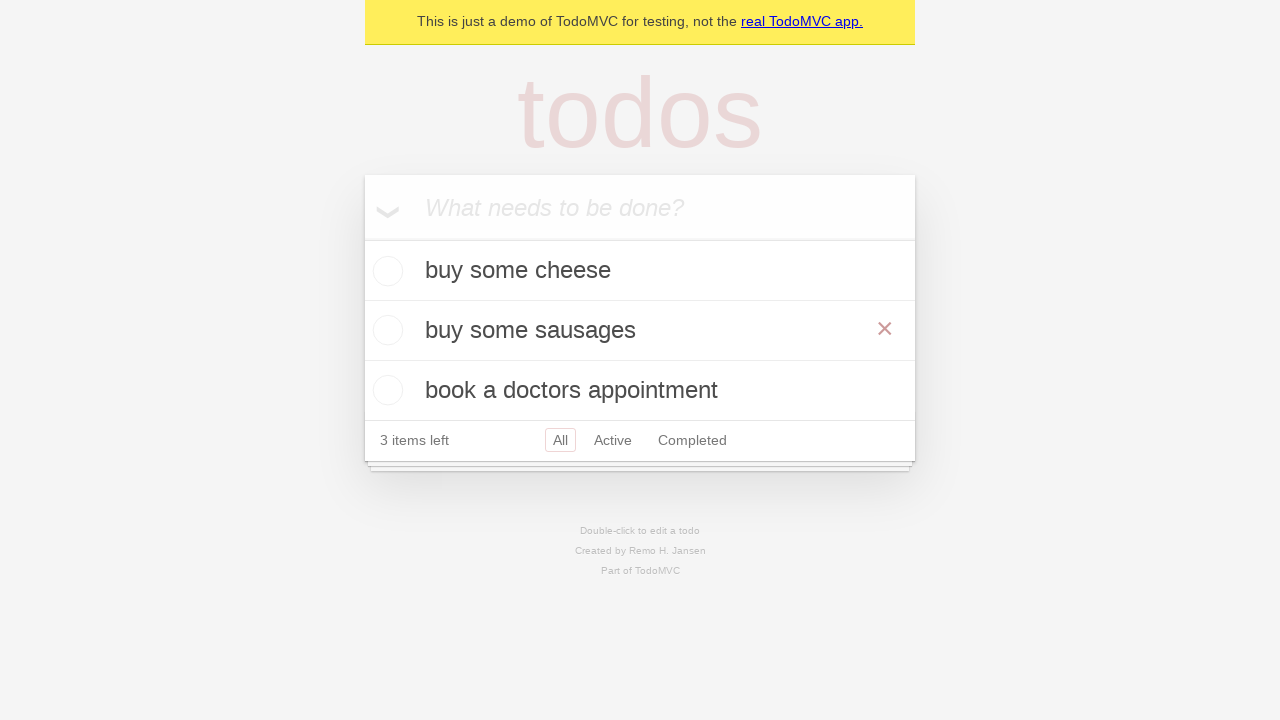

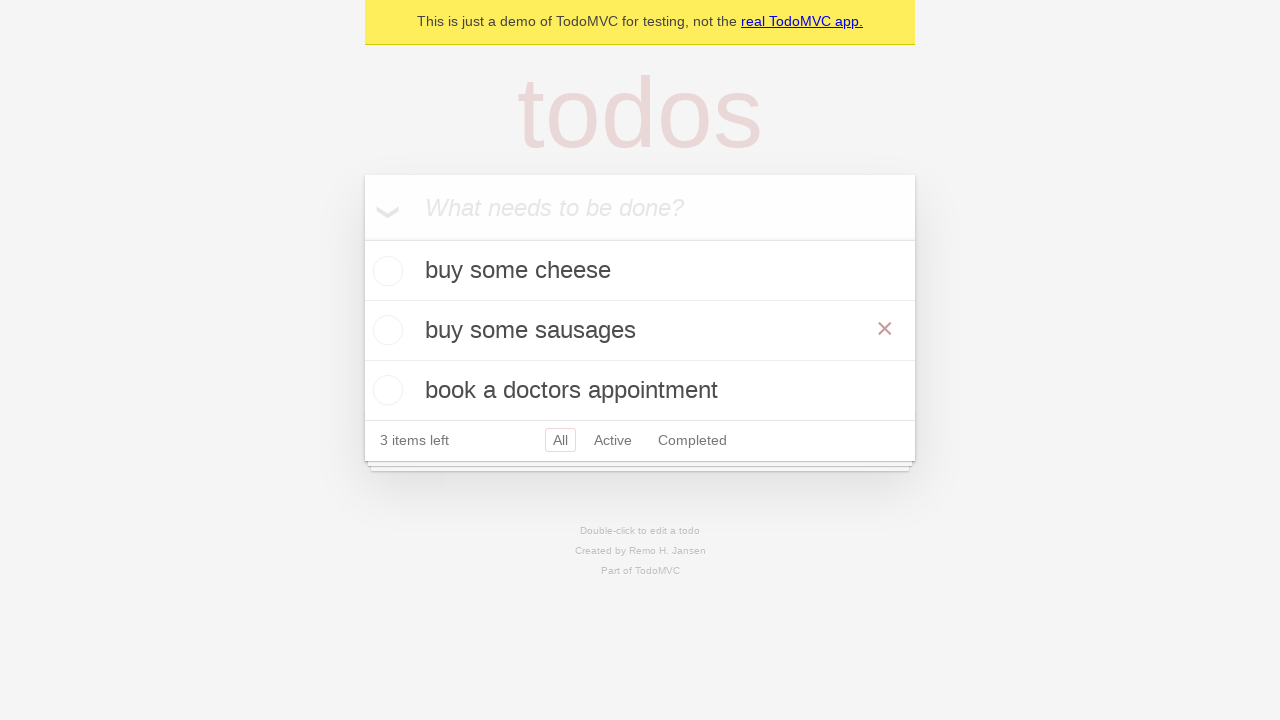